Tests table sorting functionality by clicking the Due column header and verifying the values are sorted in ascending order

Starting URL: http://the-internet.herokuapp.com/tables

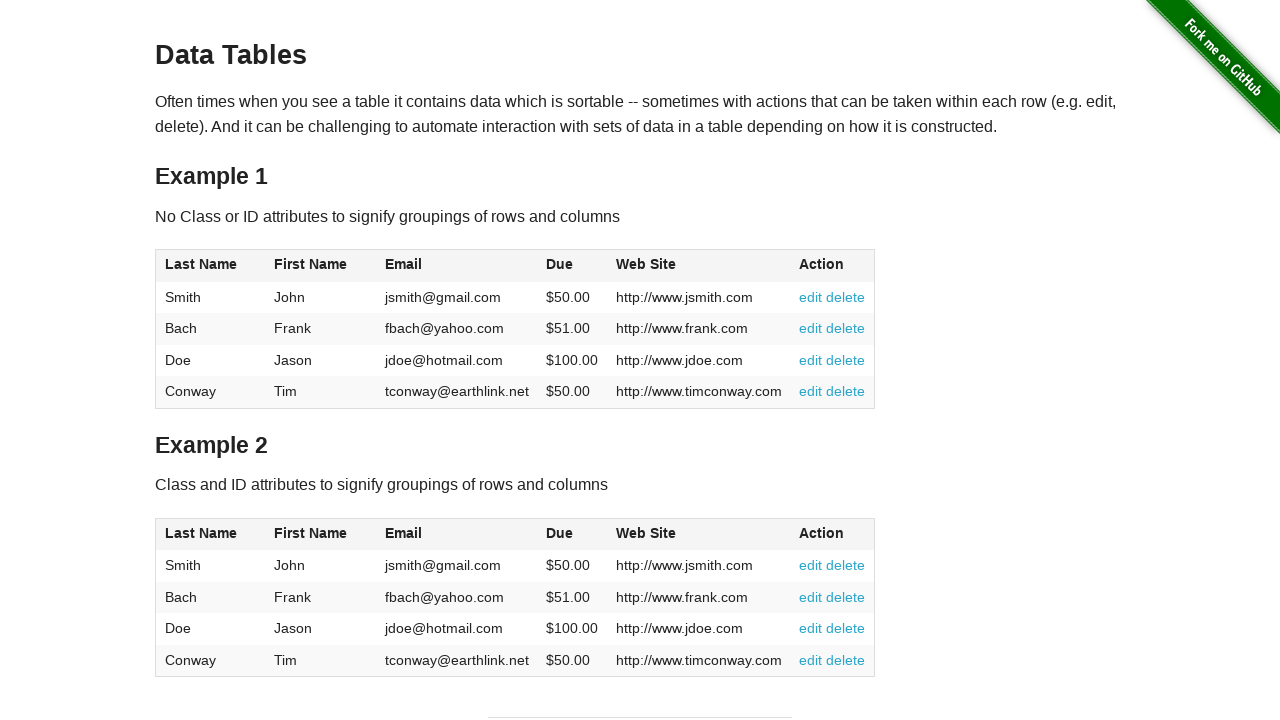

Clicked Due column header to sort table in ascending order at (572, 266) on #table1 thead tr th:nth-of-type(4)
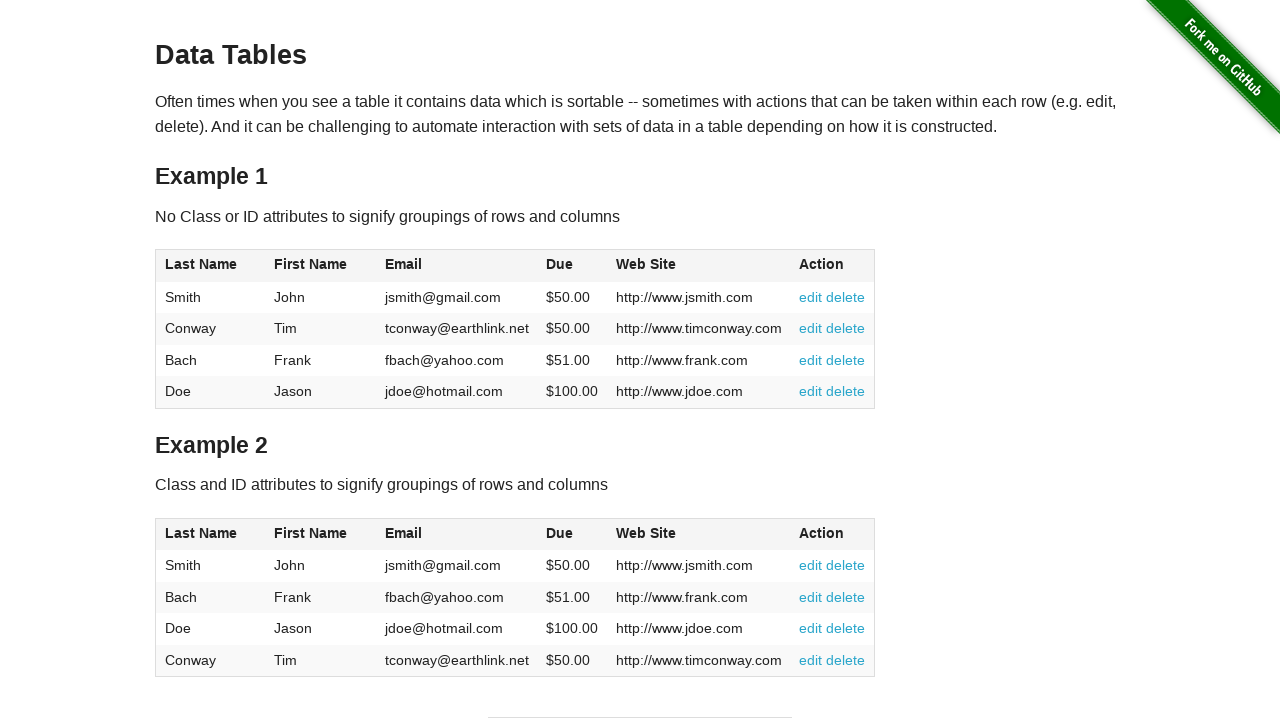

Due column values loaded after sorting
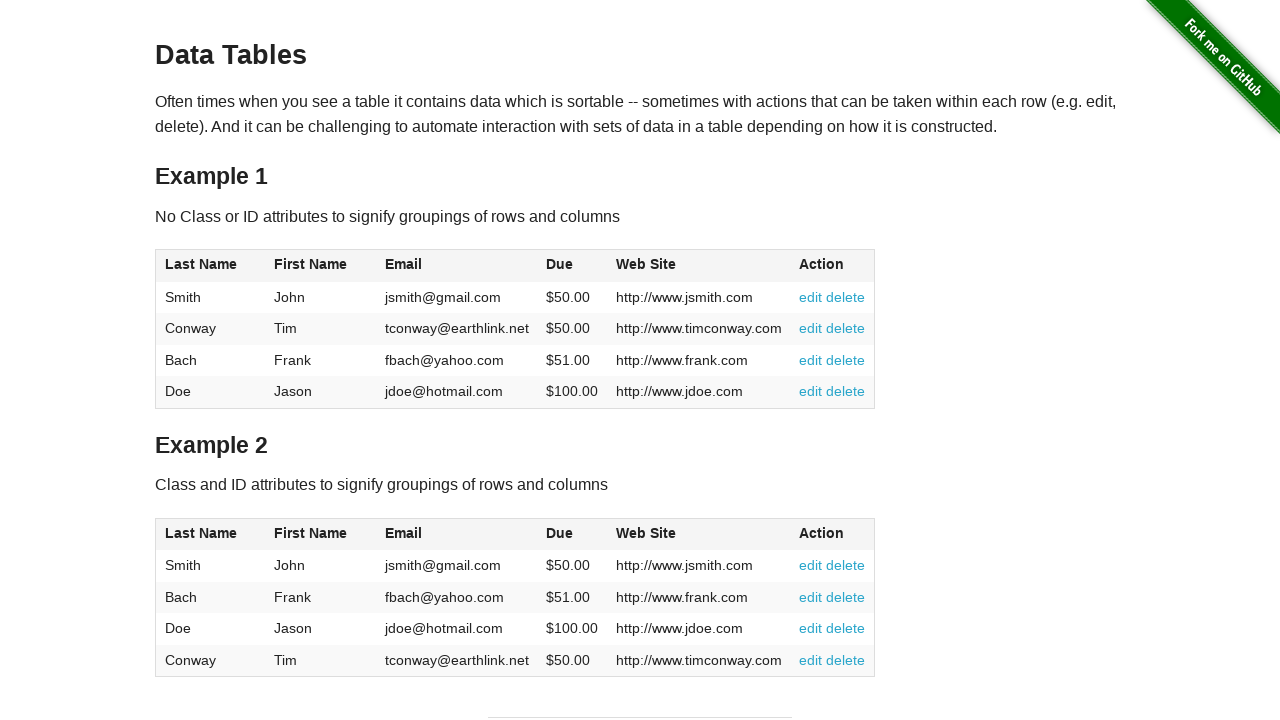

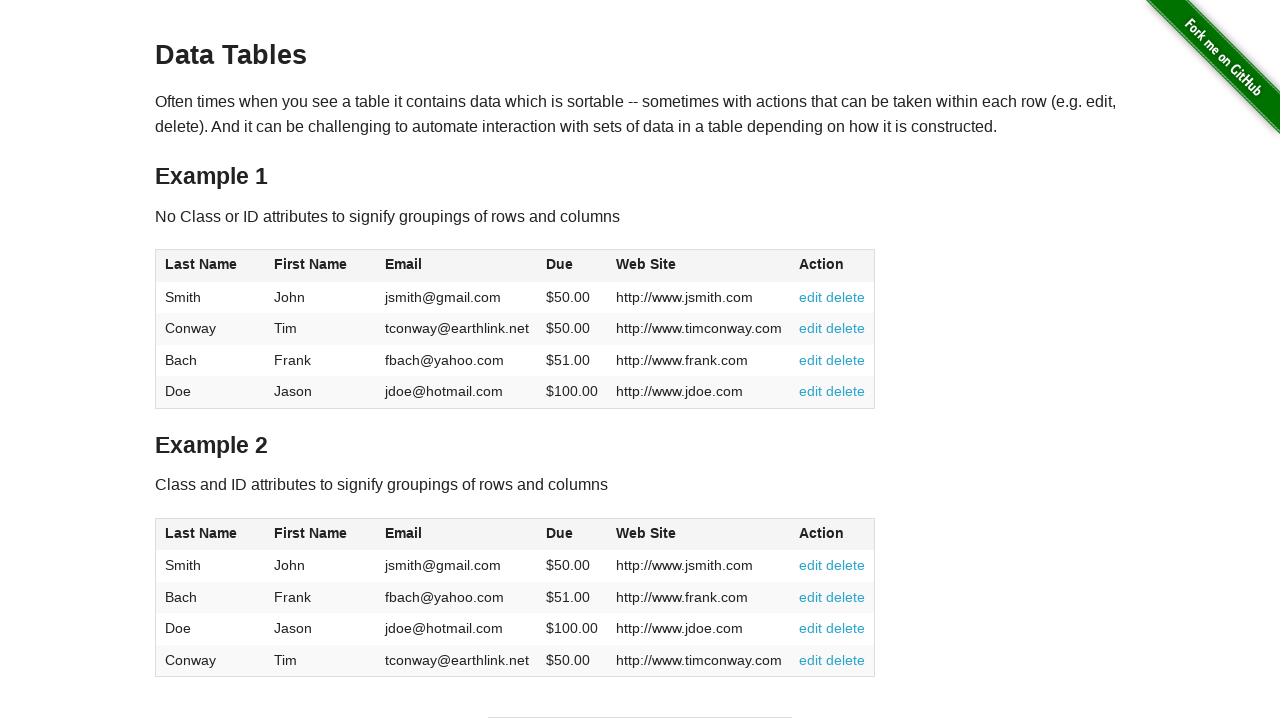